Tests that completed items are removed when the clear completed button is clicked

Starting URL: https://demo.playwright.dev/todomvc

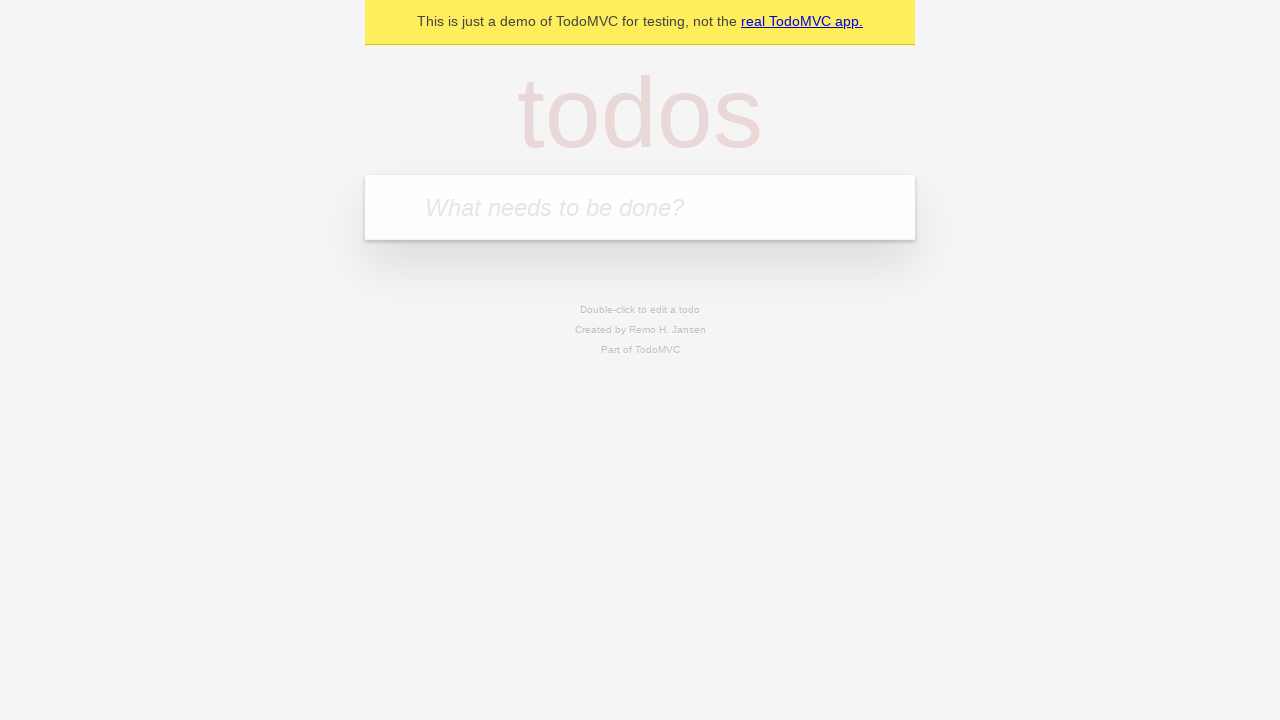

Filled new todo input with 'buy some cheese' on .new-todo
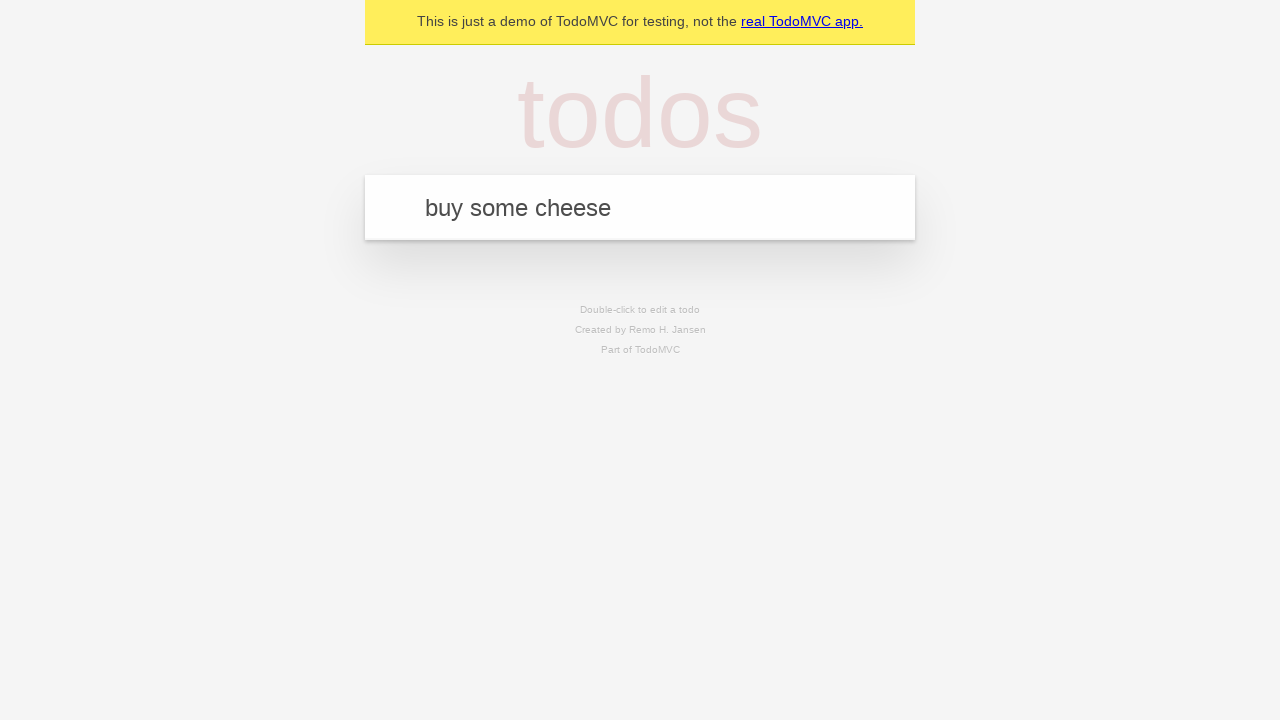

Pressed Enter to add first todo item on .new-todo
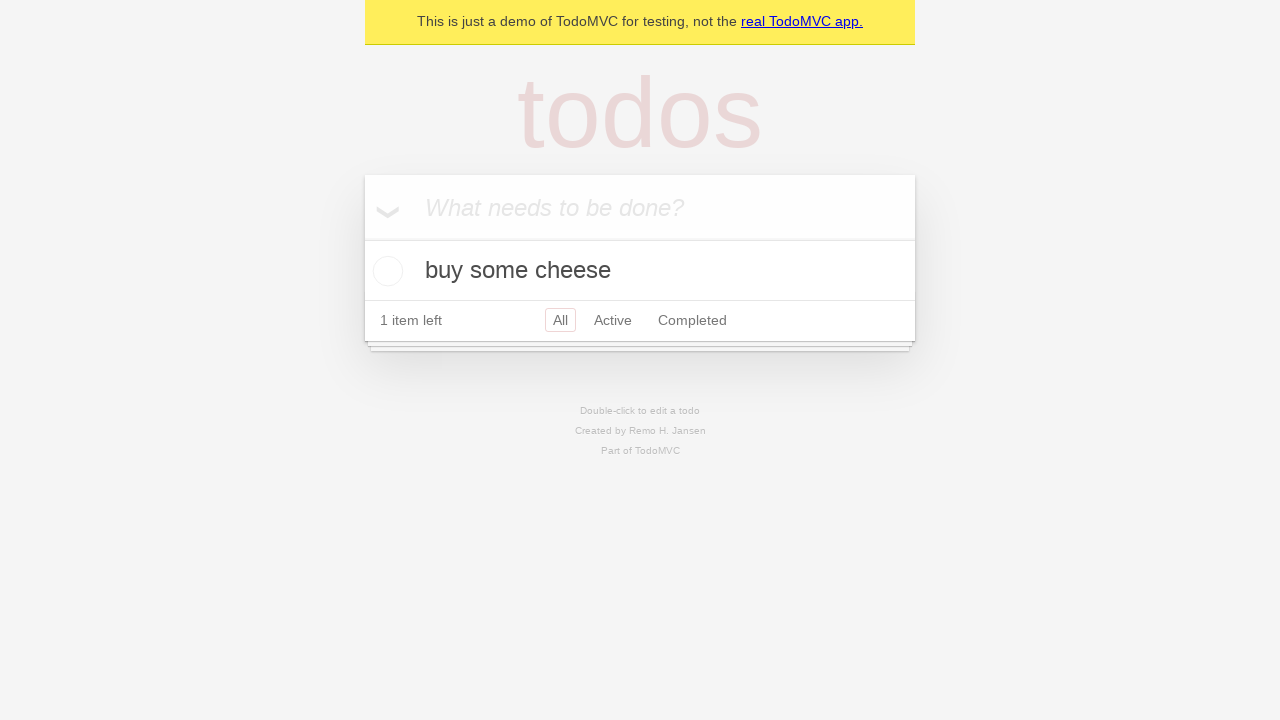

Filled new todo input with 'feed the cat' on .new-todo
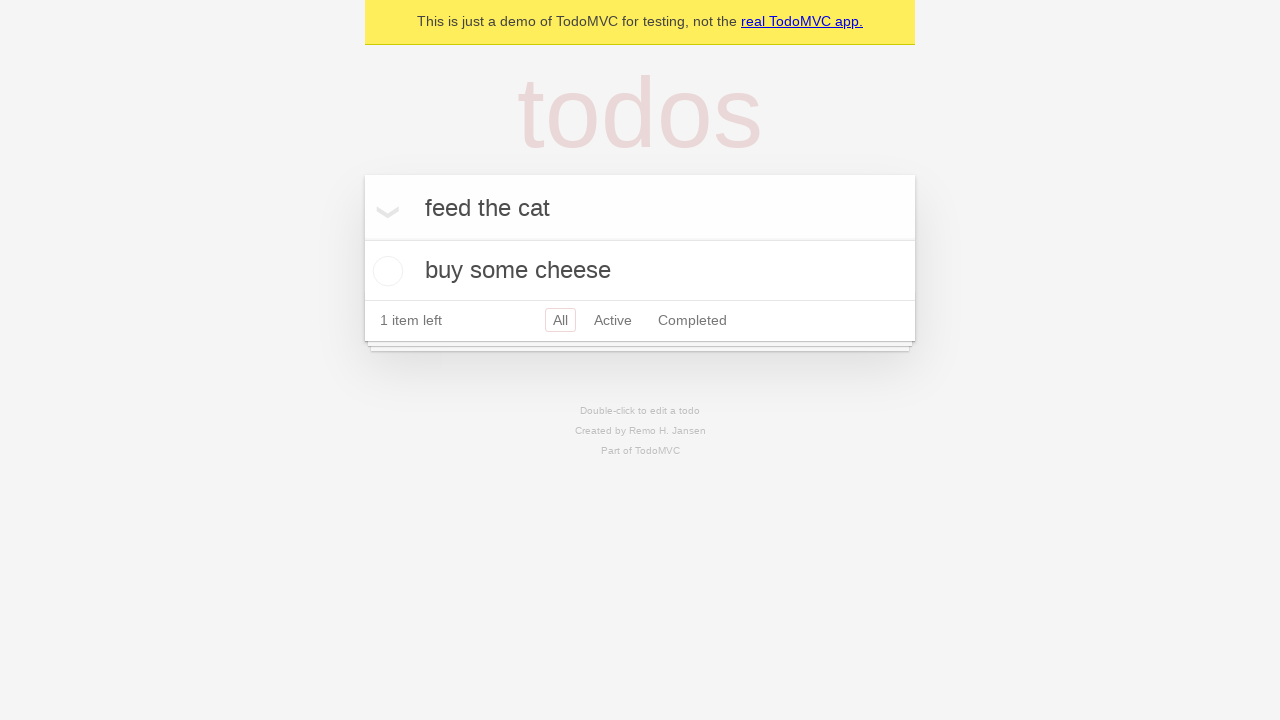

Pressed Enter to add second todo item on .new-todo
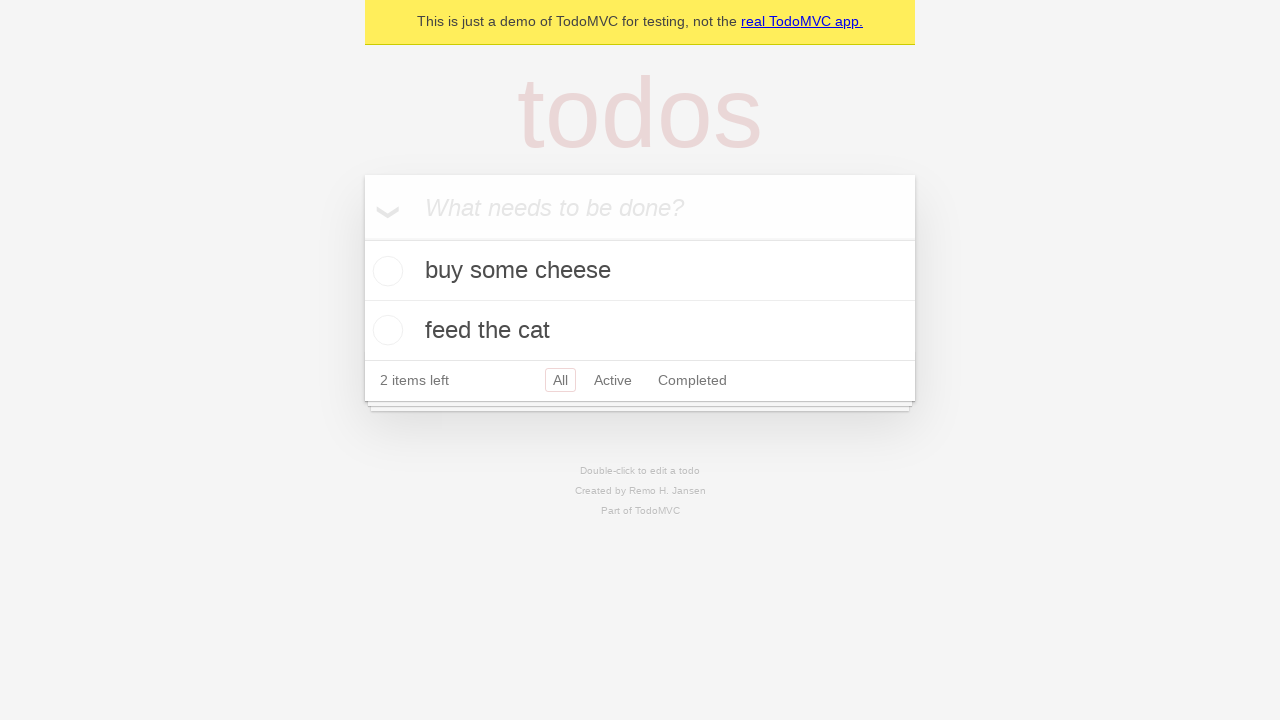

Filled new todo input with 'book a doctors appointment' on .new-todo
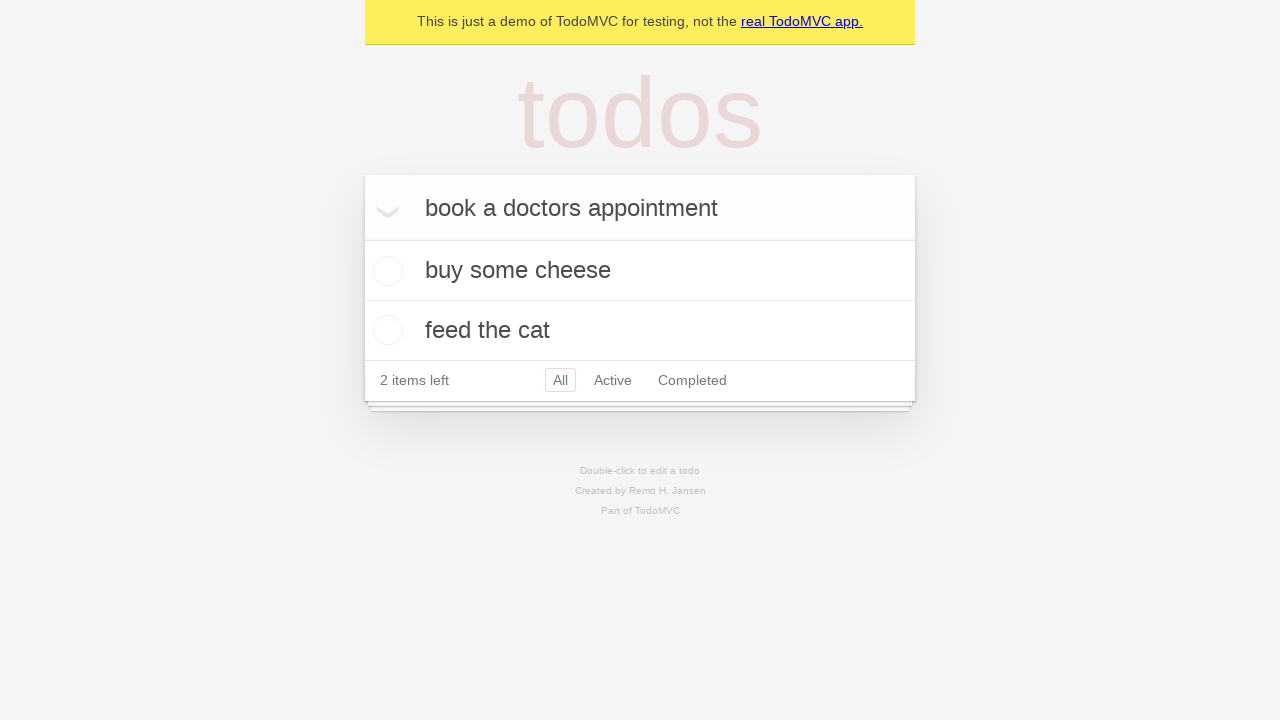

Pressed Enter to add third todo item on .new-todo
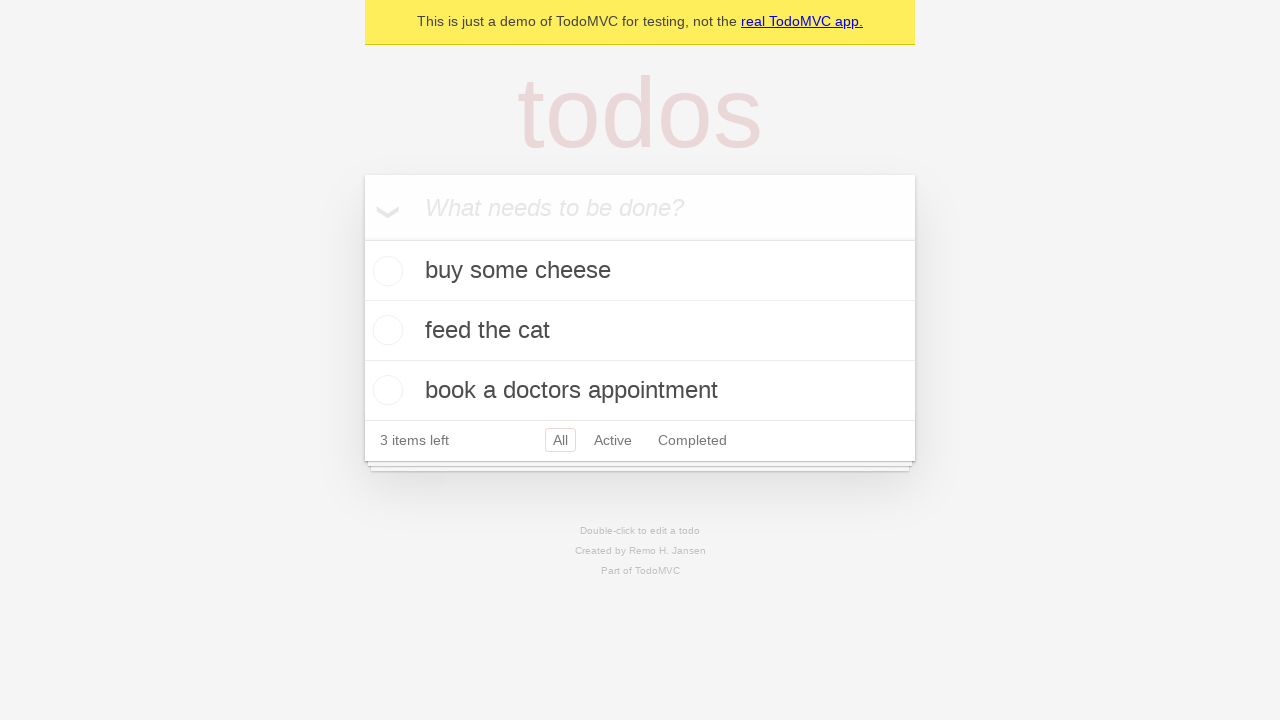

Waited for third todo item to appear in the list
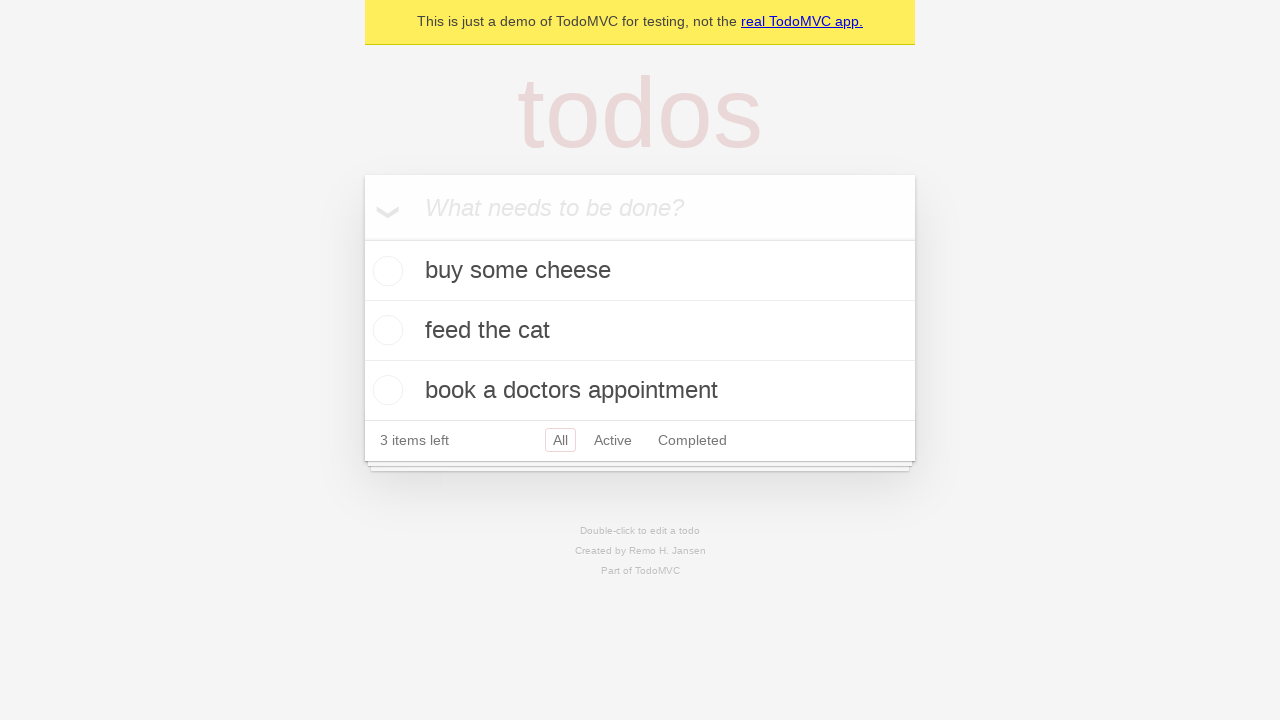

Checked the second todo item as completed at (385, 330) on .todo-list li >> nth=1 >> .toggle
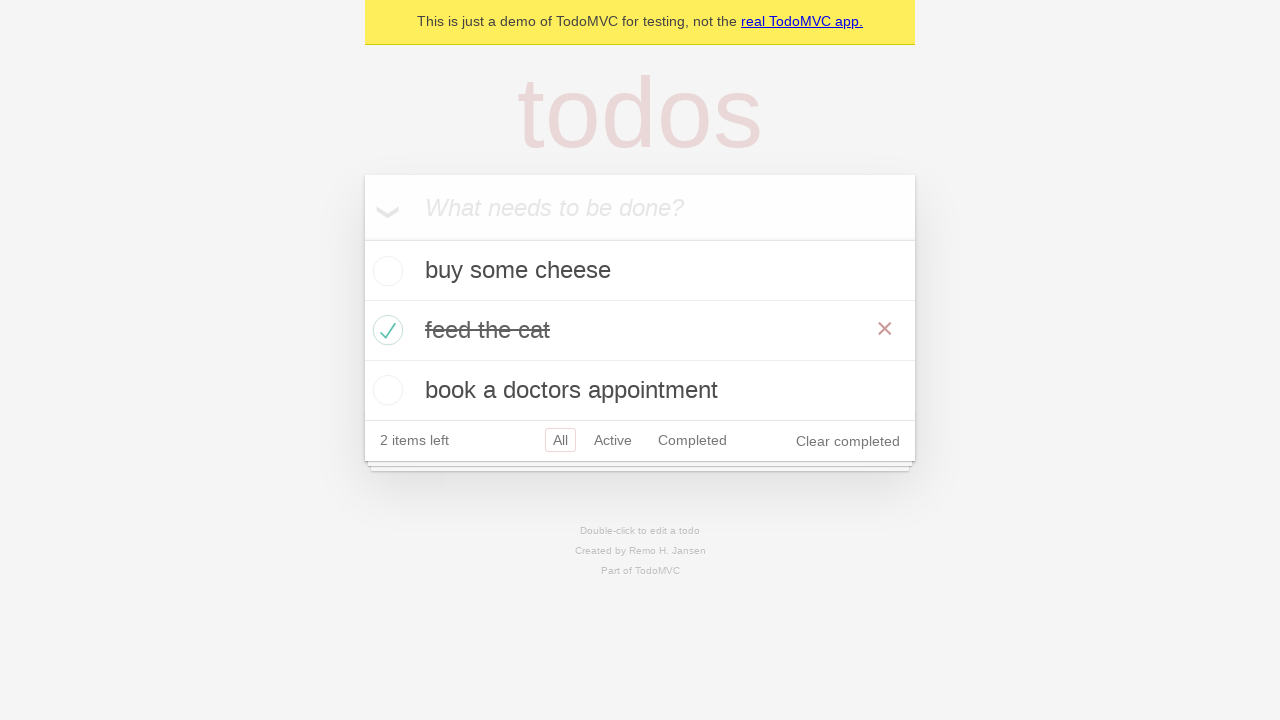

Clicked the clear completed button to remove completed items at (848, 441) on .clear-completed
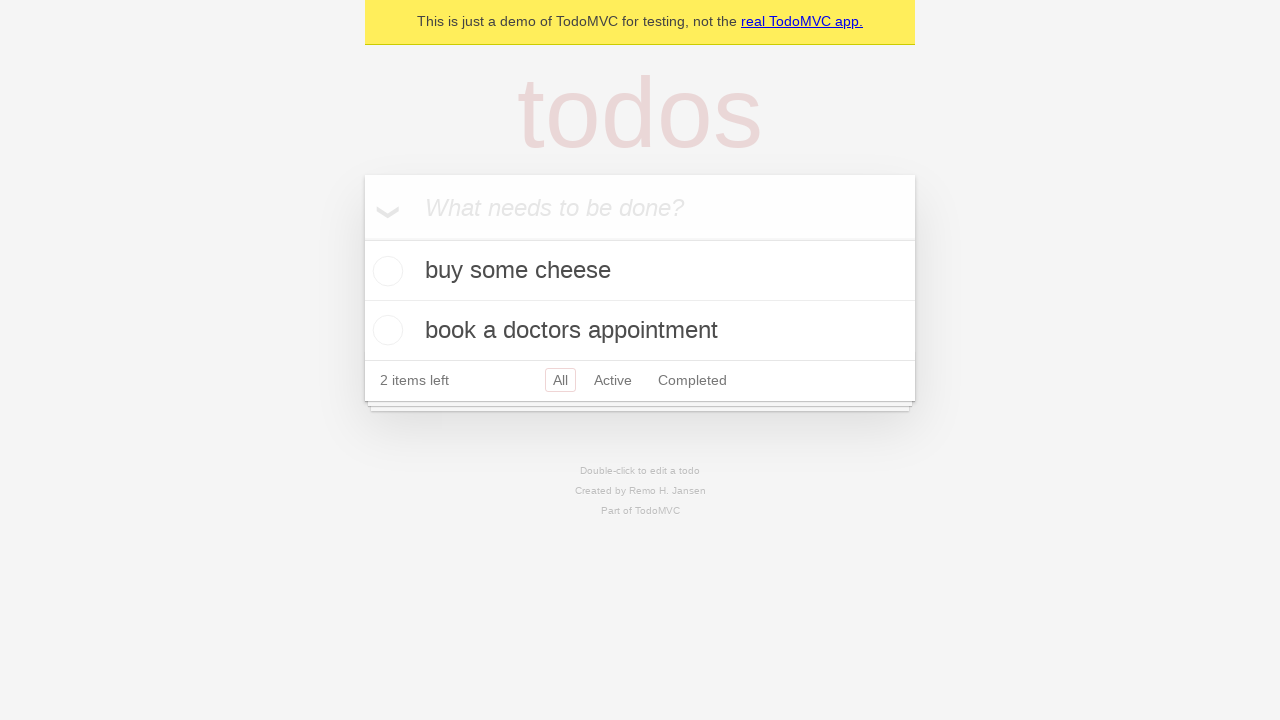

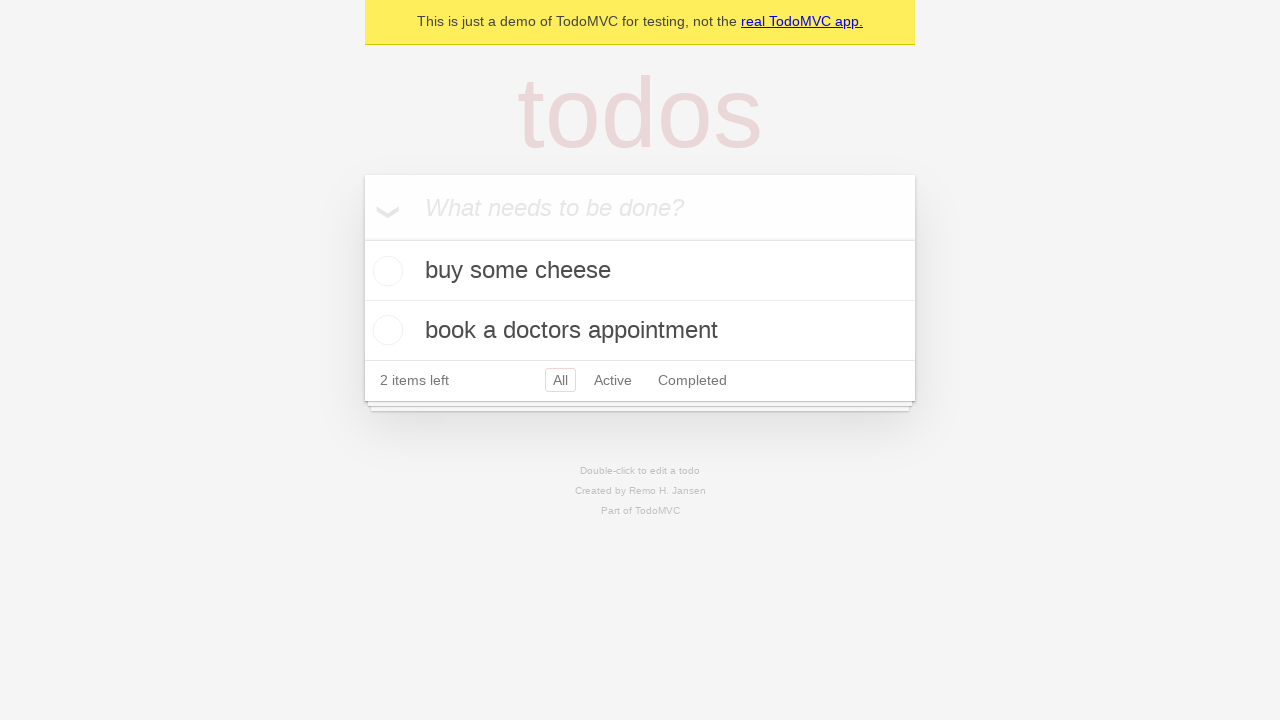